Tests checkbox functionality by finding all checkboxes on the page and clicking each one sequentially to verify multi-select behavior

Starting URL: https://rahulshettyacademy.com/AutomationPractice/

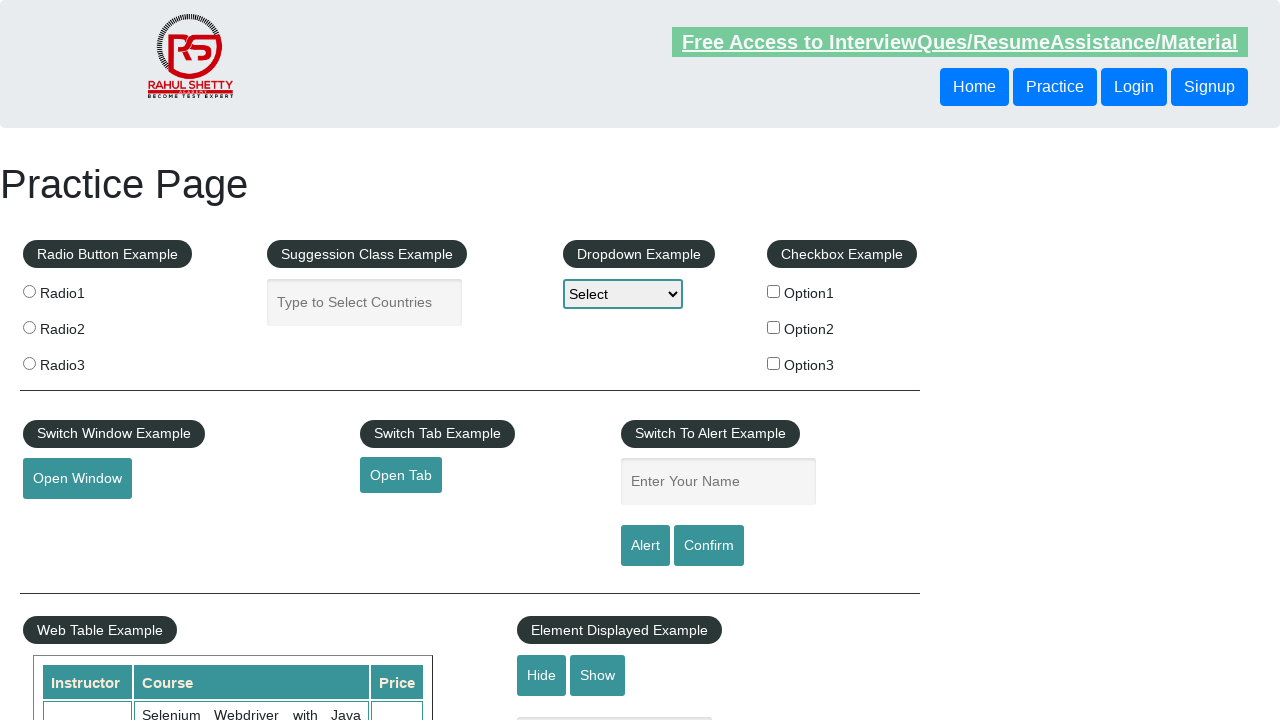

Waited for checkboxes to load on the page
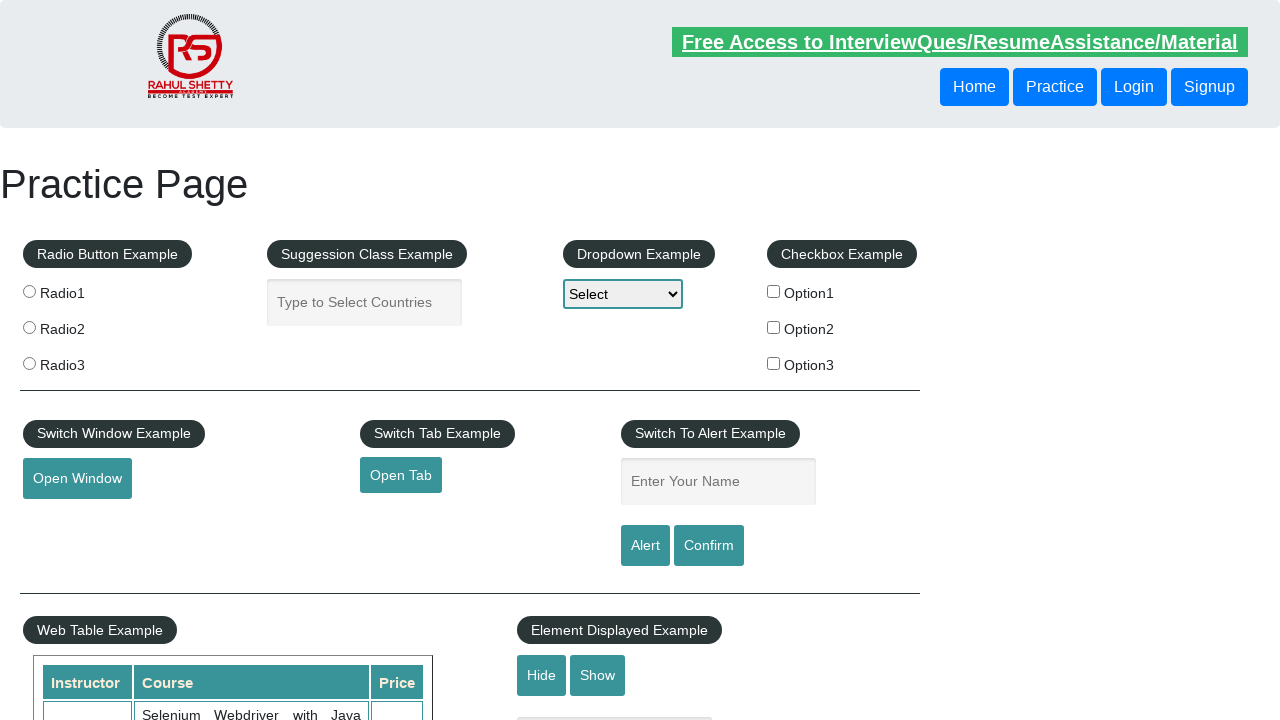

Located all checkboxes on the page
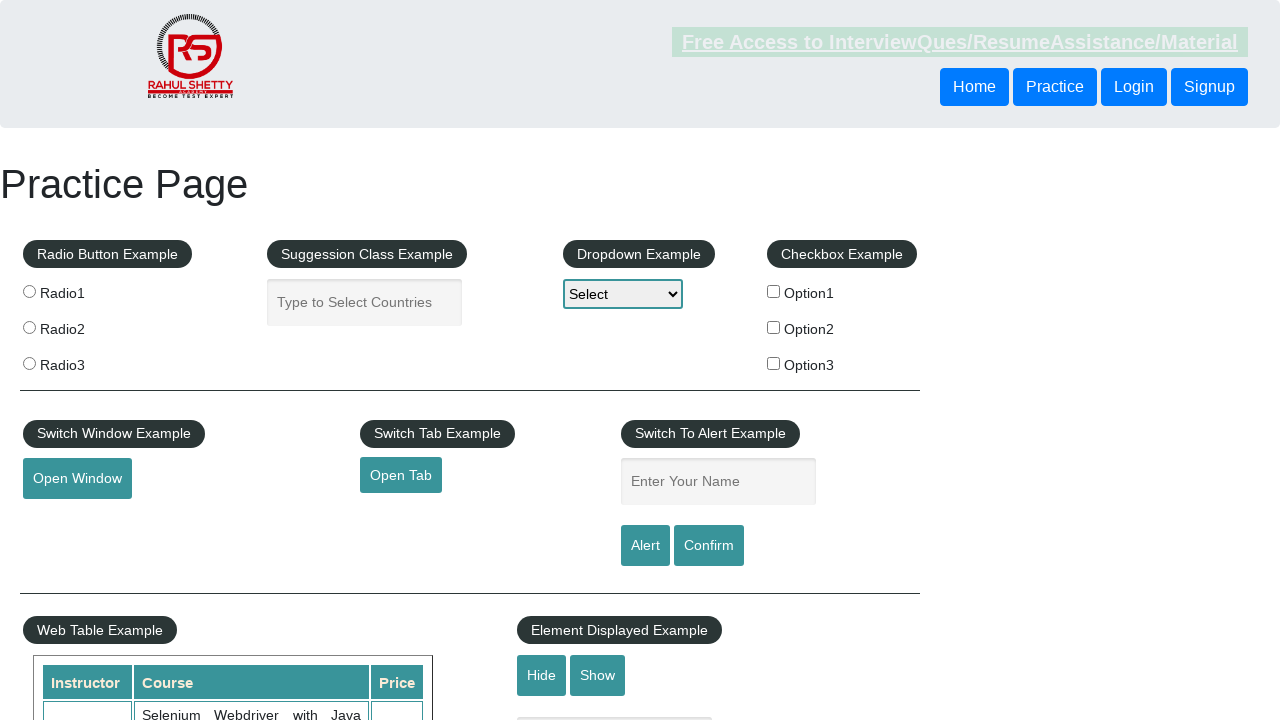

Found 3 checkboxes on the page
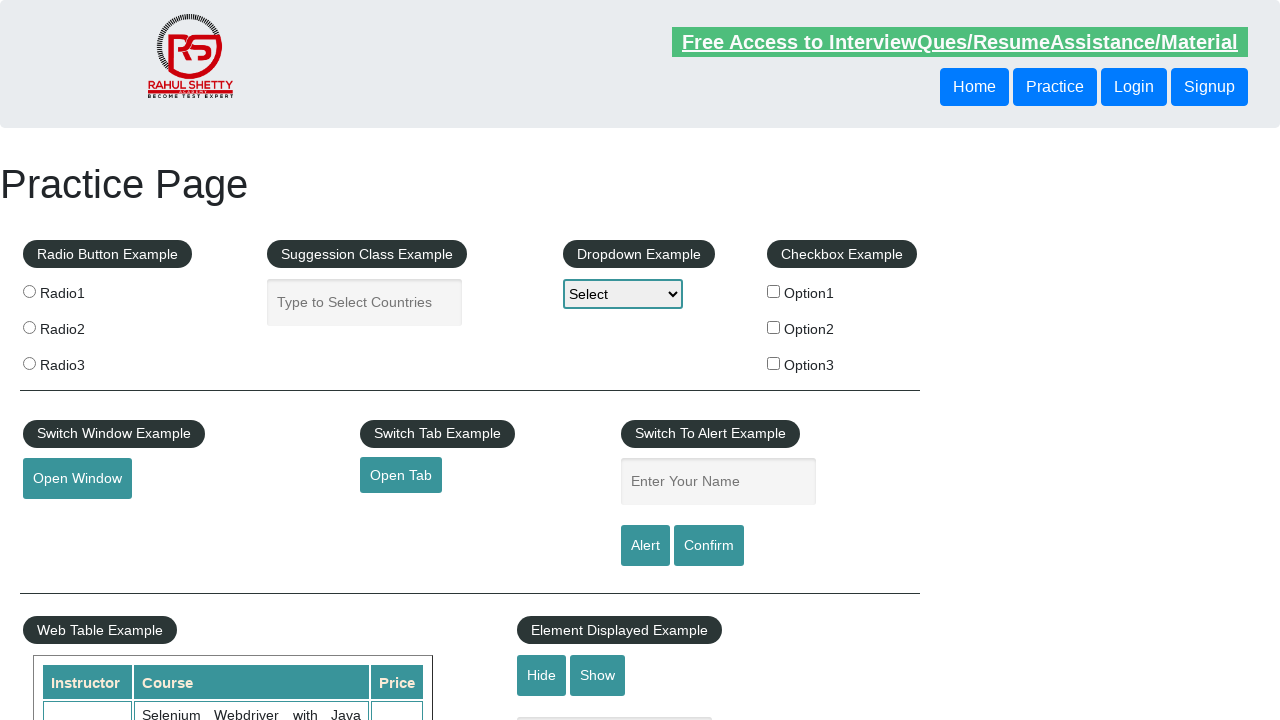

Clicked checkbox 1 with value 'option1' at (774, 291) on input[type='checkbox'] >> nth=0
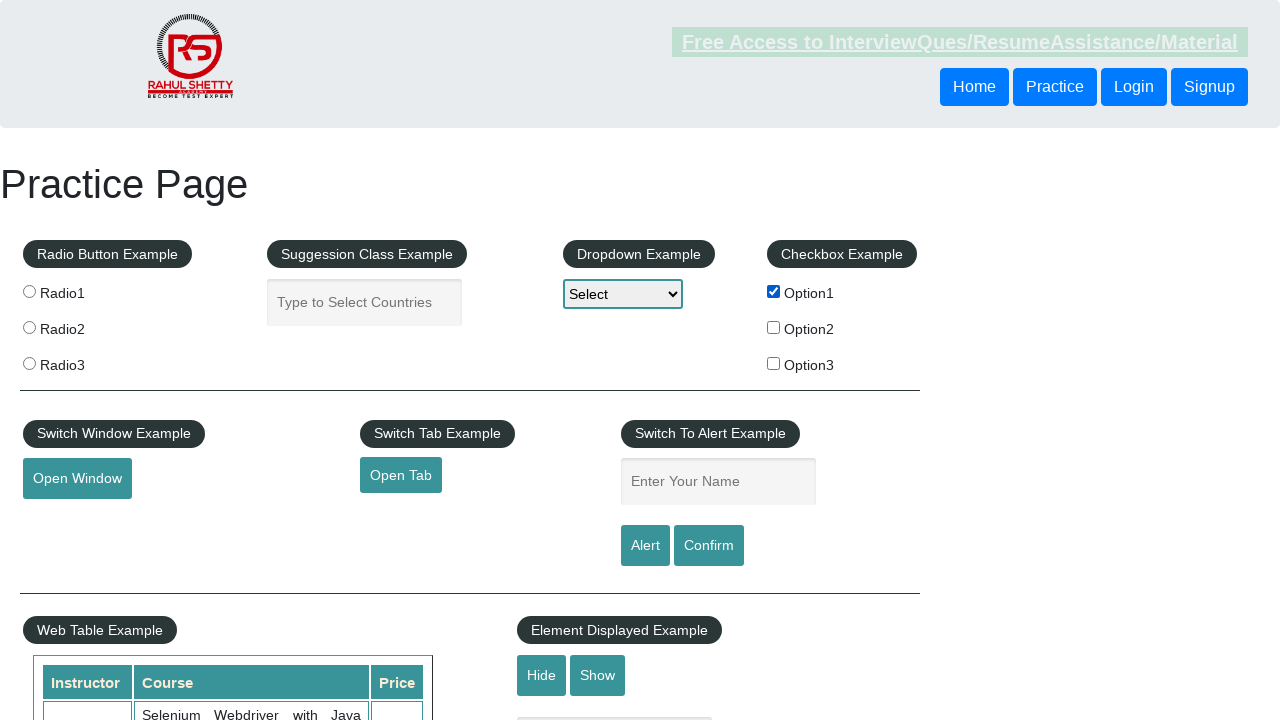

Clicked checkbox 2 with value 'option2' at (774, 327) on input[type='checkbox'] >> nth=1
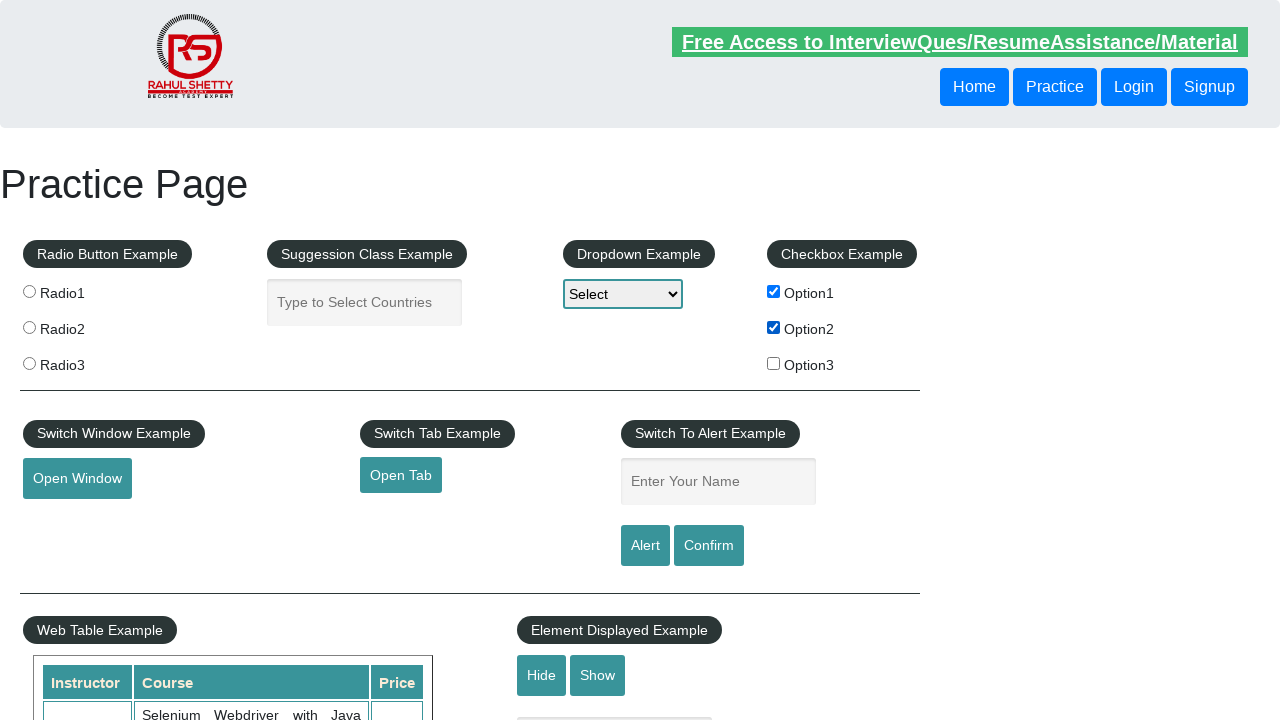

Clicked checkbox 3 with value 'option3' at (774, 363) on input[type='checkbox'] >> nth=2
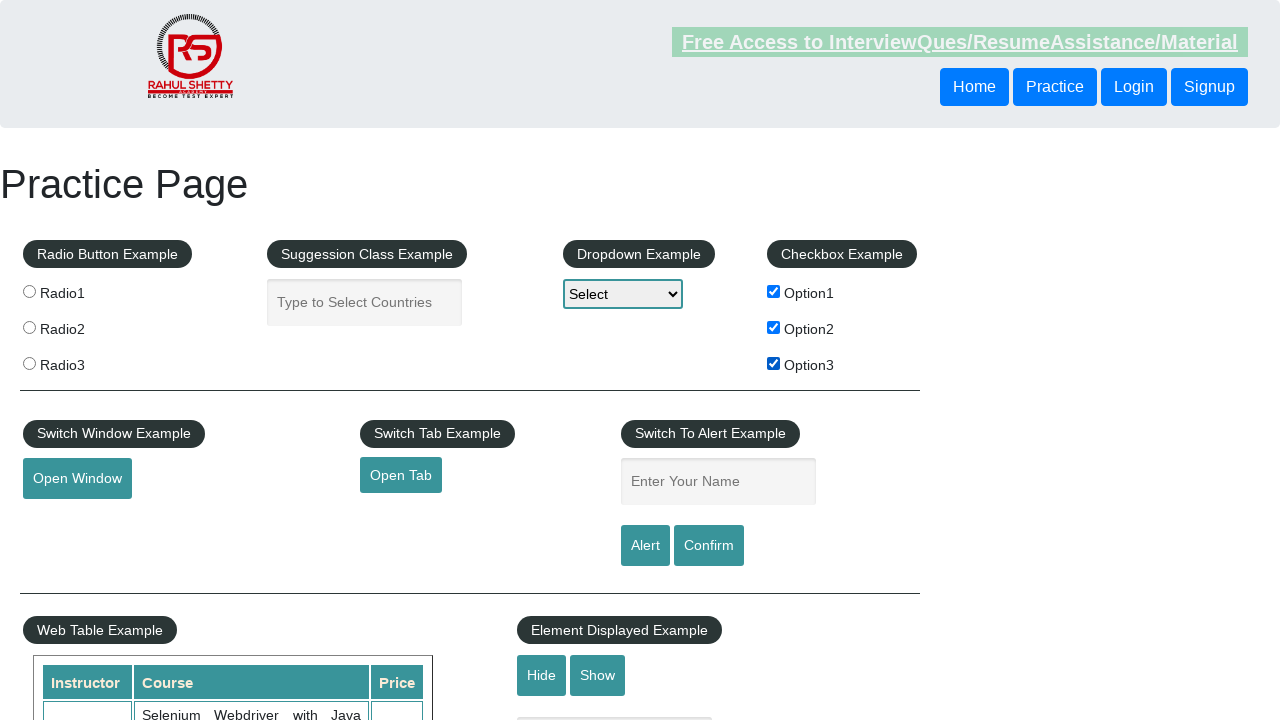

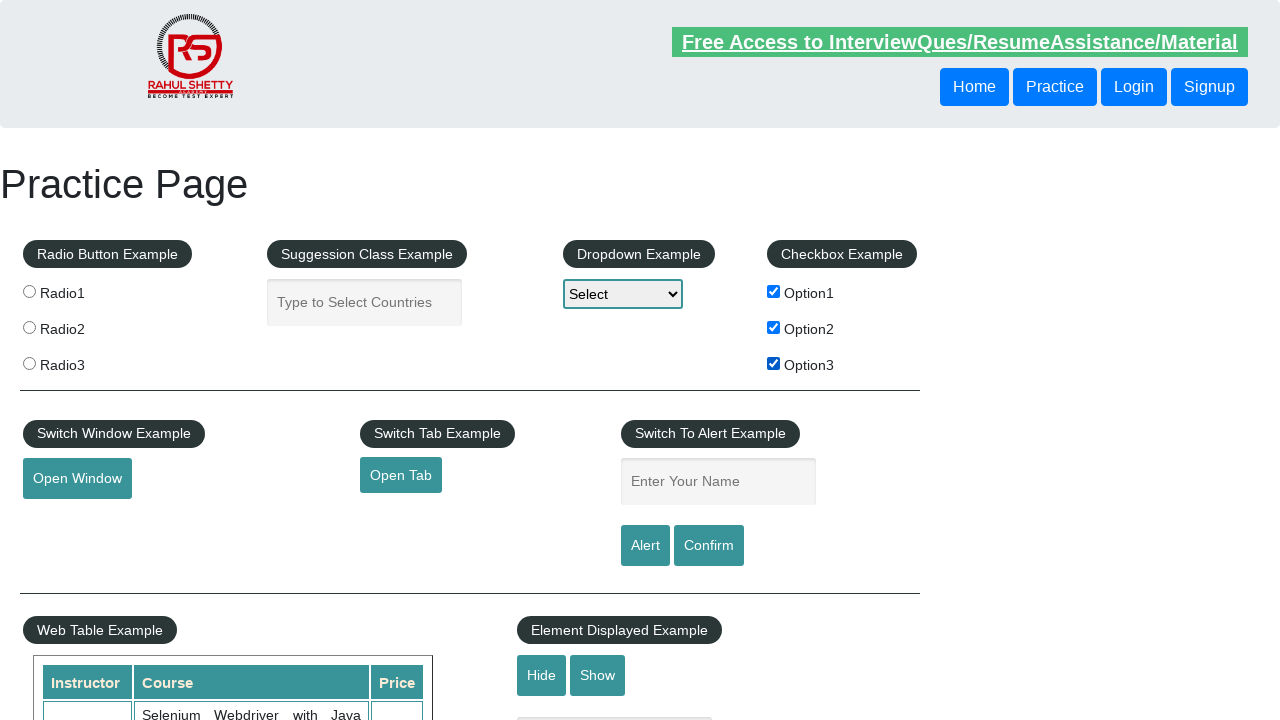